Tests dynamic controls page using explicit waits - clicks Remove button, verifies "It's gone!" message, clicks Add button, and verifies "It's back!" message

Starting URL: https://the-internet.herokuapp.com/dynamic_controls

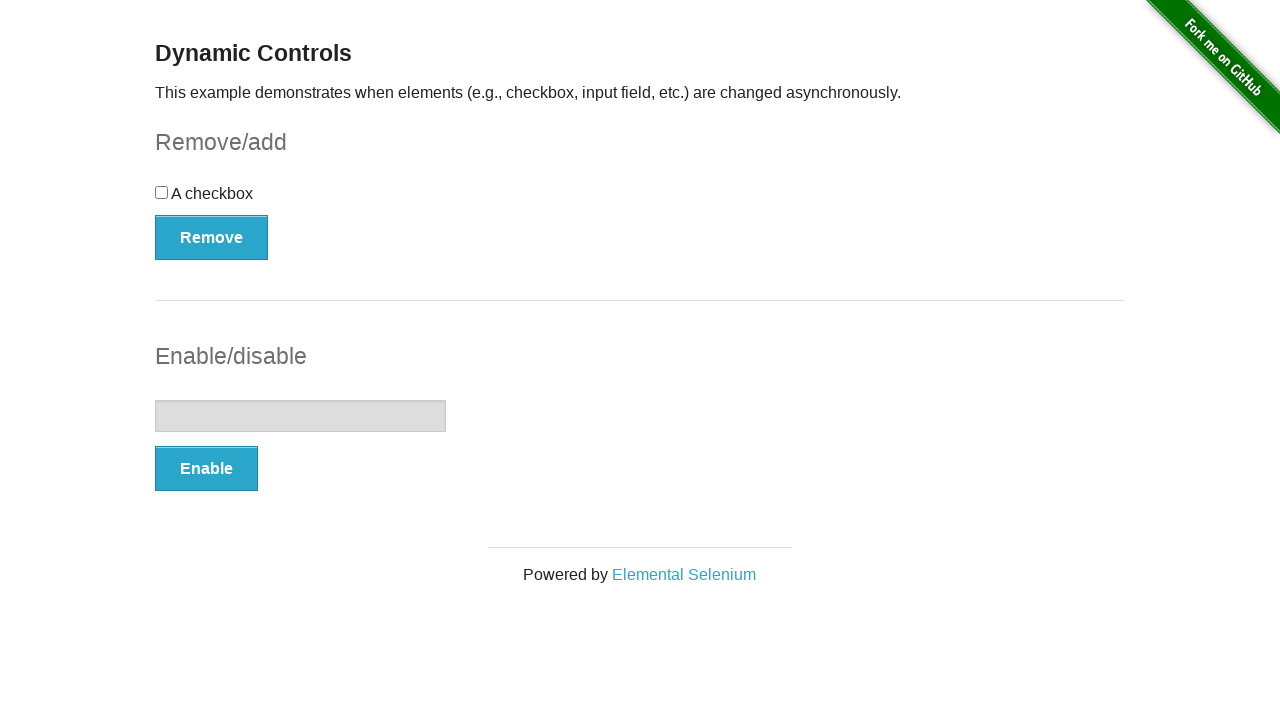

Waited for Remove button to become visible
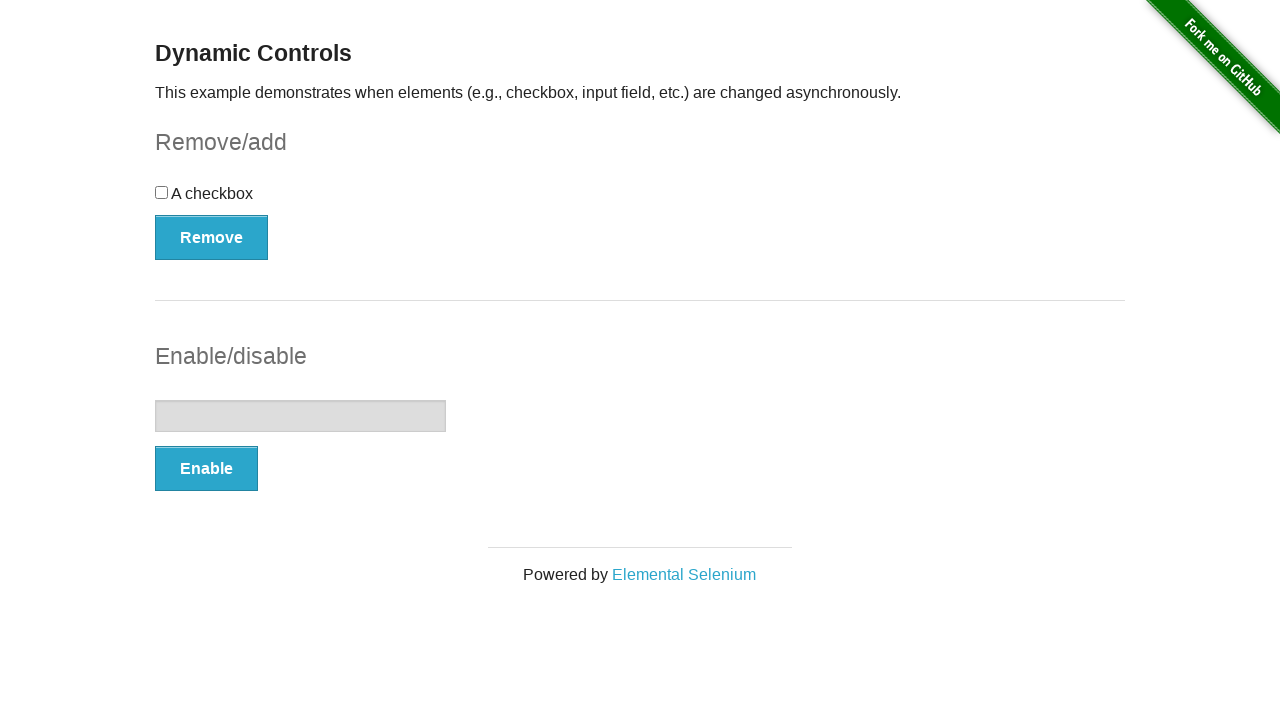

Clicked Remove button at (212, 237) on button[onclick='swapCheckbox()']
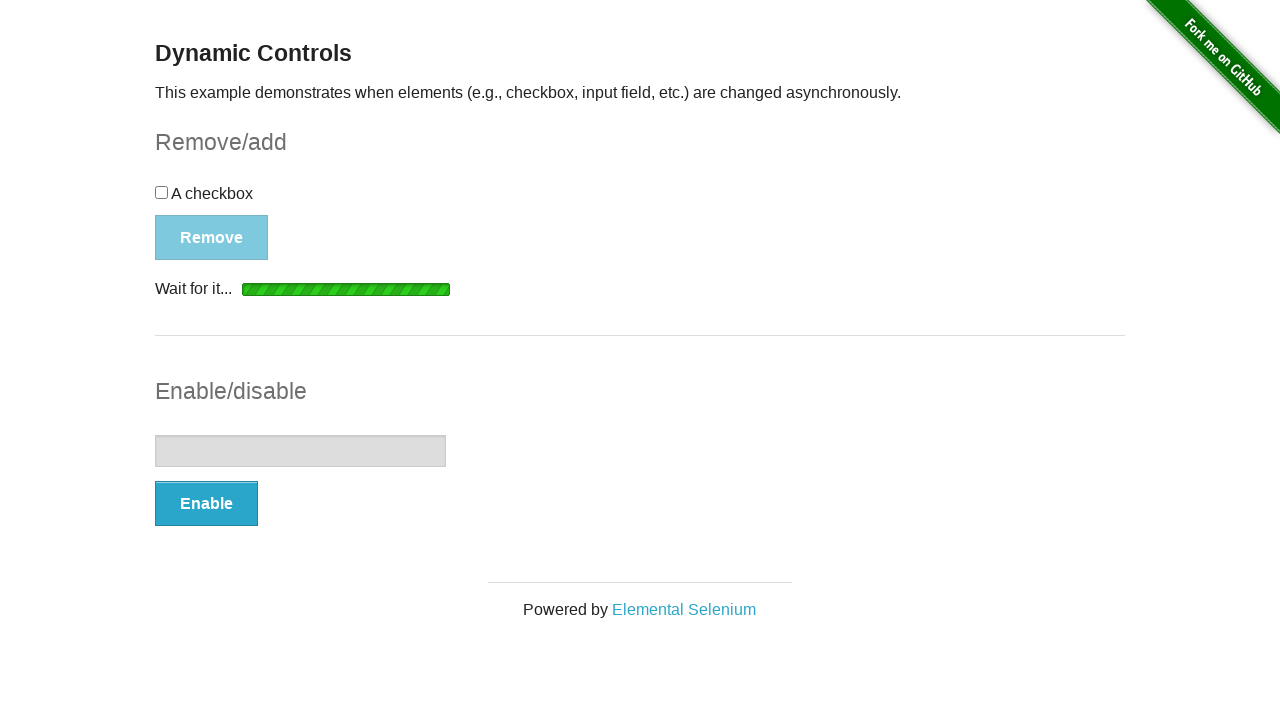

Waited for message element to become visible
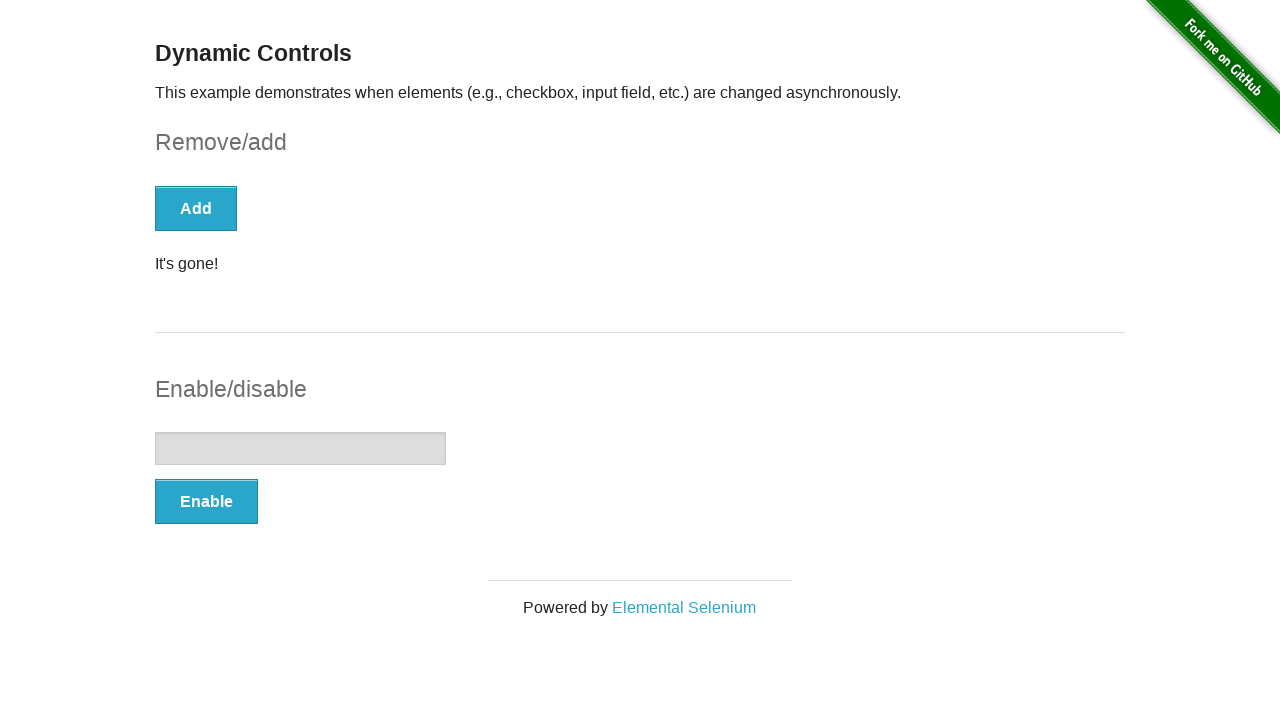

Located the message element
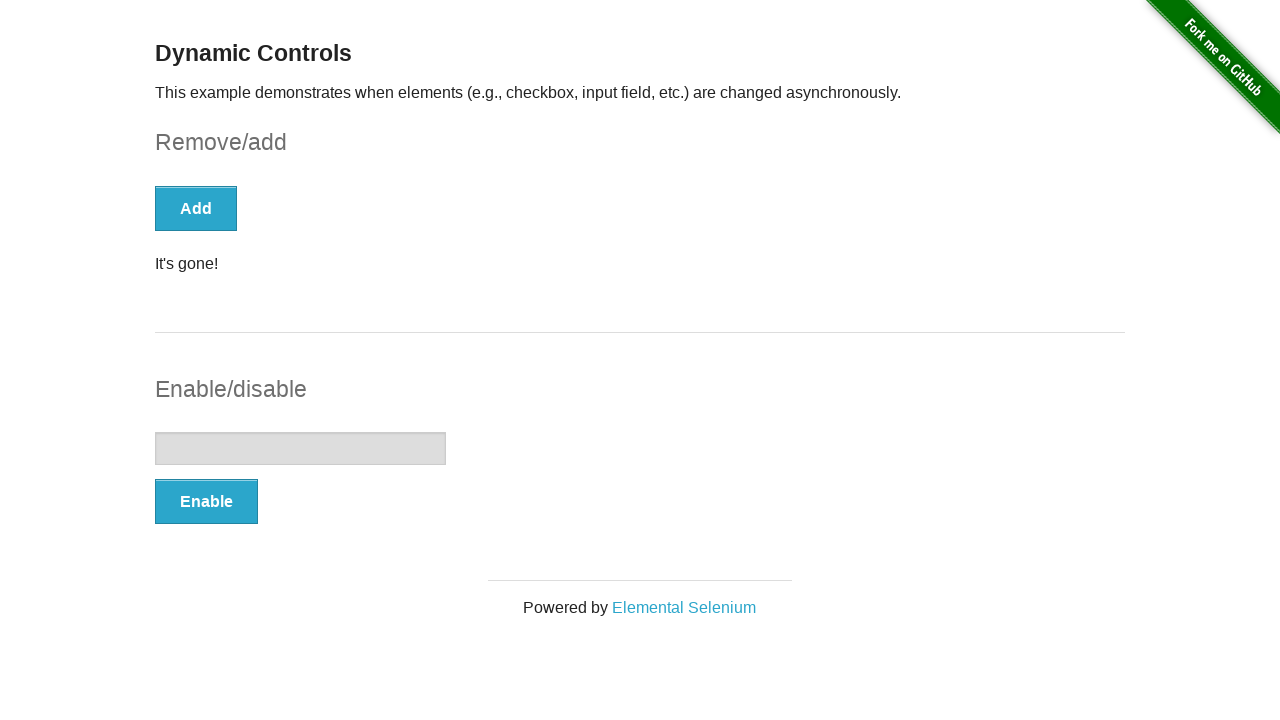

Verified 'It's gone!' message is visible
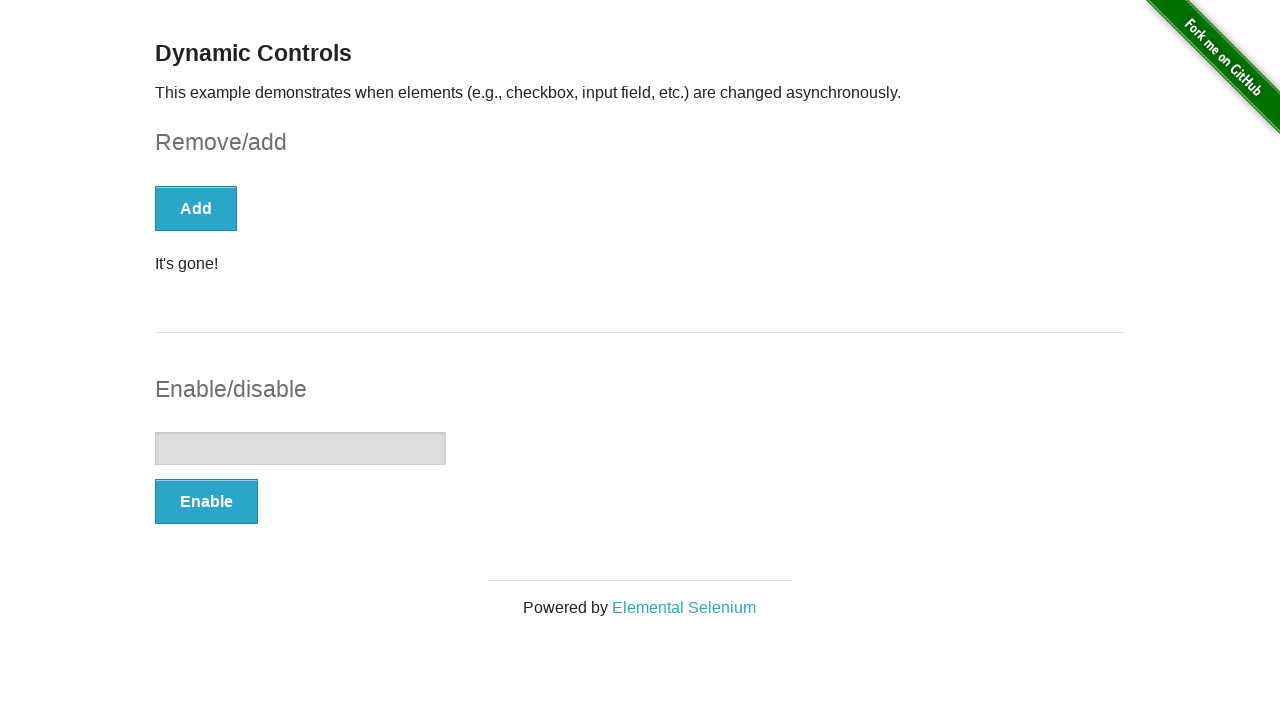

Clicked Add button at (196, 208) on button[onclick='swapCheckbox()']
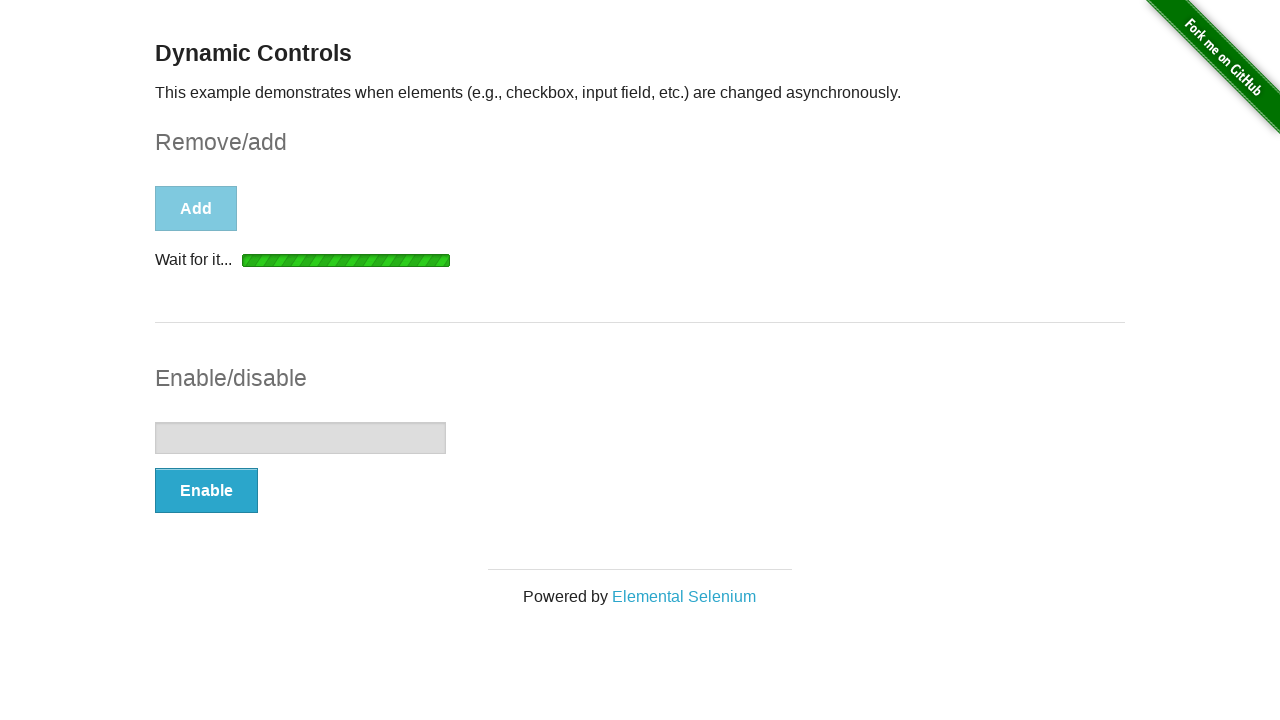

Waited for message element to become visible again
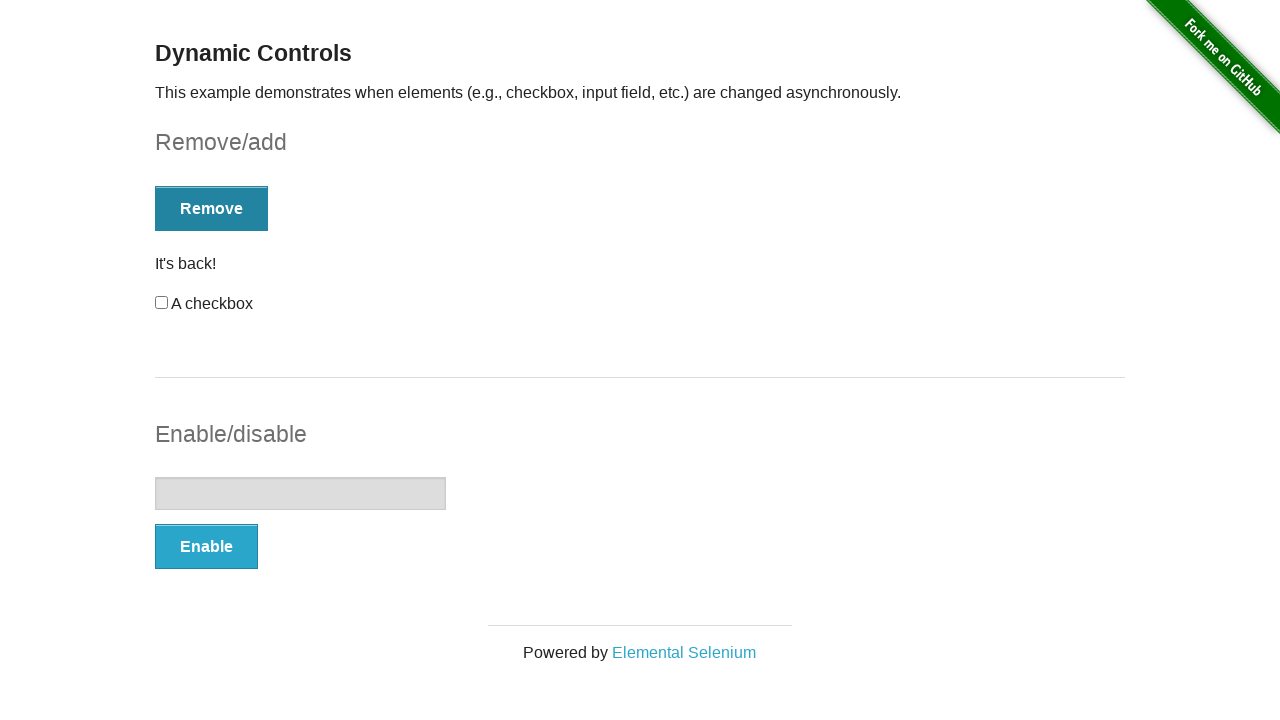

Located the message element
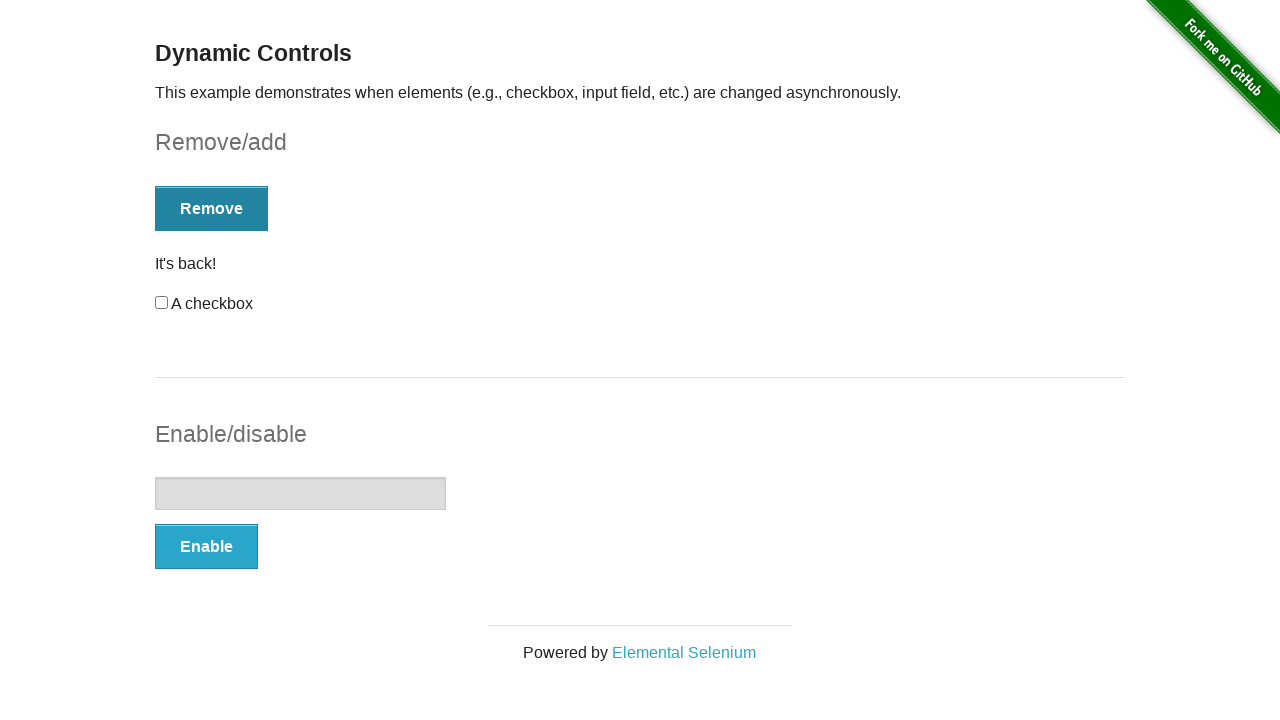

Verified 'It's back!' message is visible
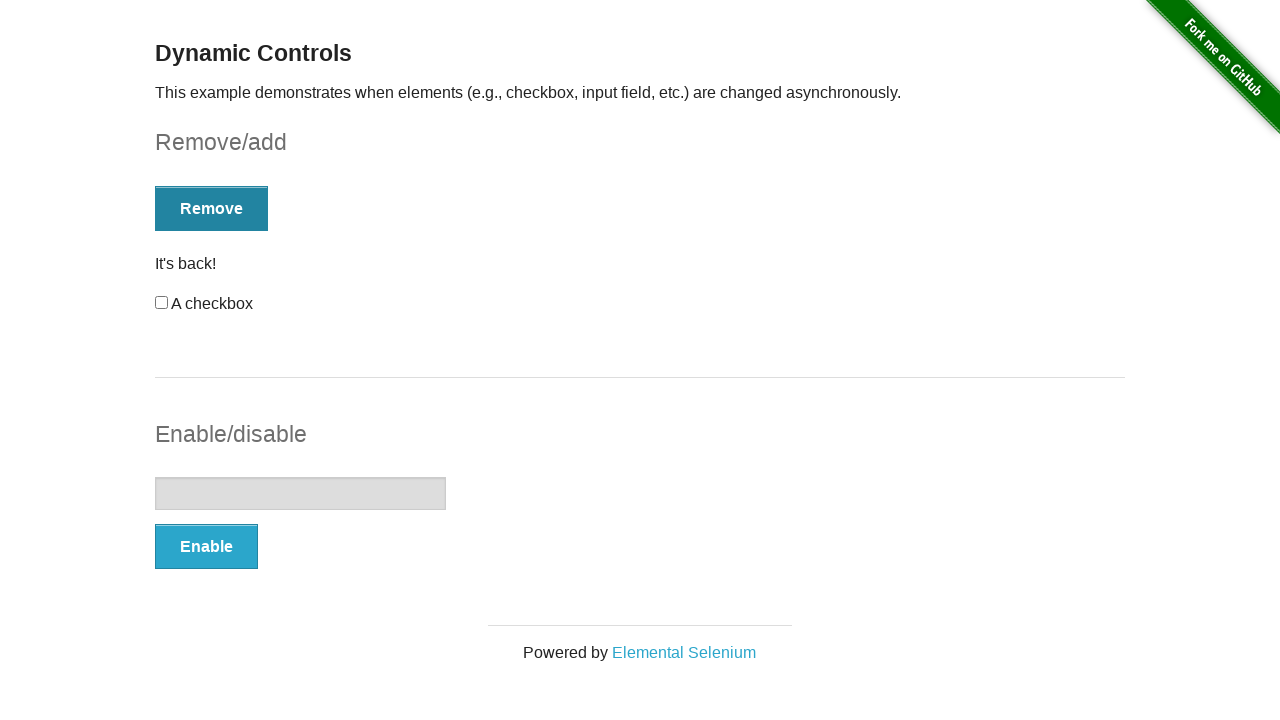

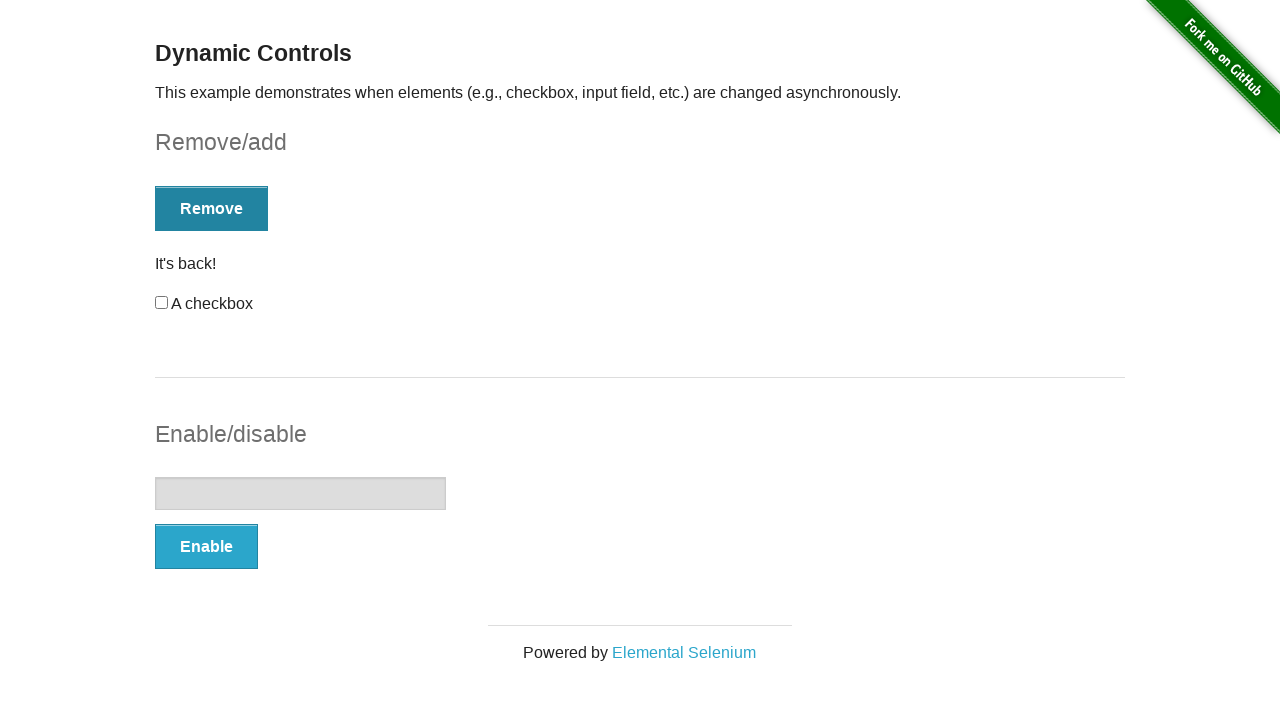